Tests ZIP code validation by entering letters instead of digits and verifying an error message is displayed

Starting URL: https://www.sharelane.com/cgi-bin/register.py

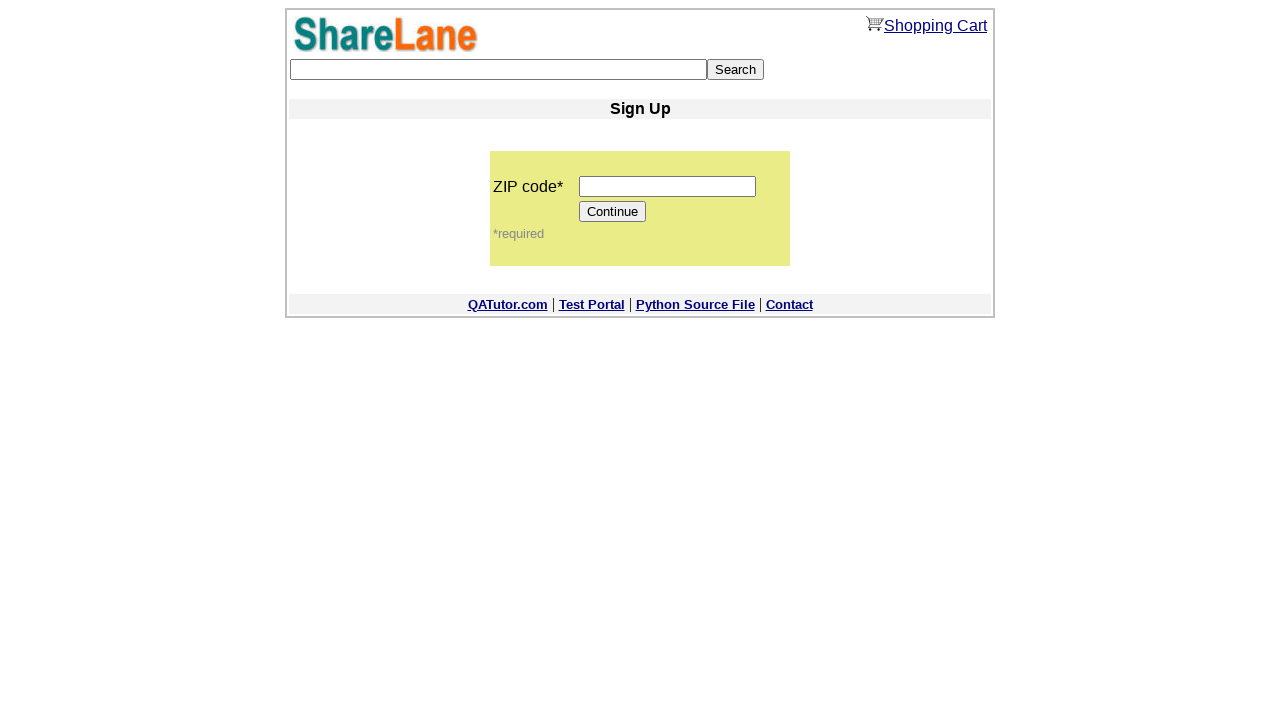

Navigated to ShareLane registration page
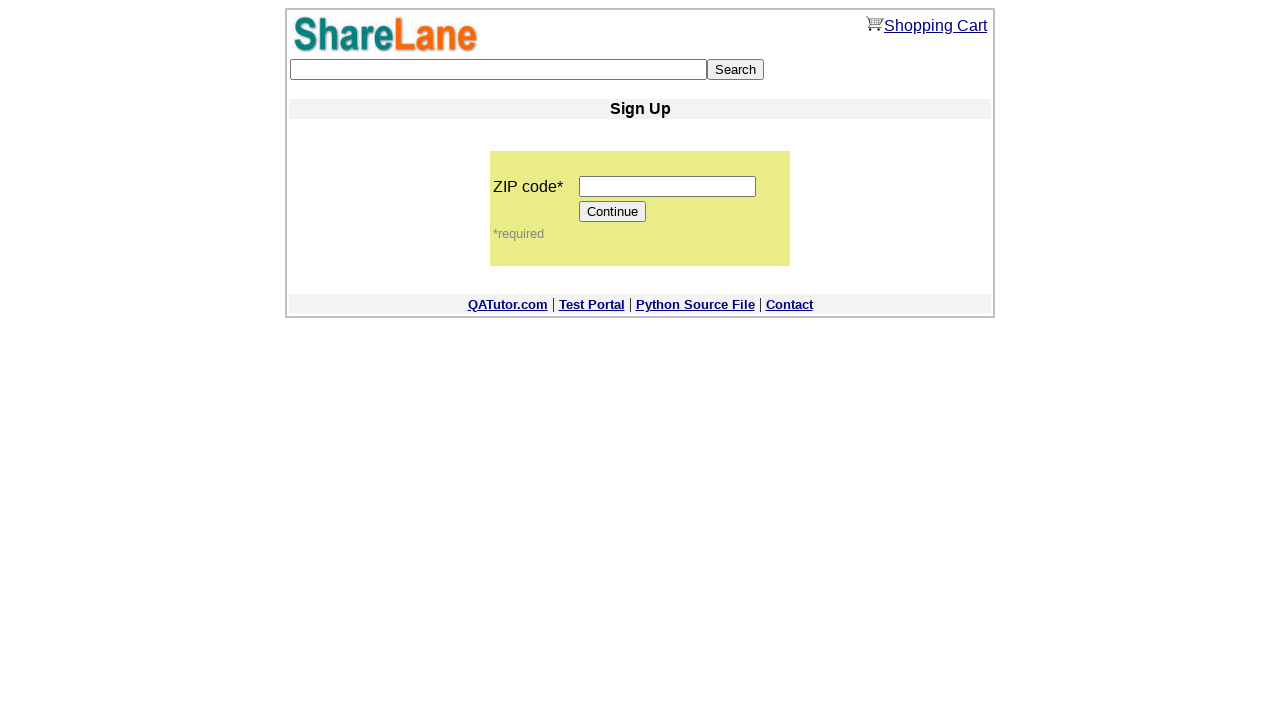

Entered letters 'qwertr' in ZIP code field instead of digits on input[name='zip_code']
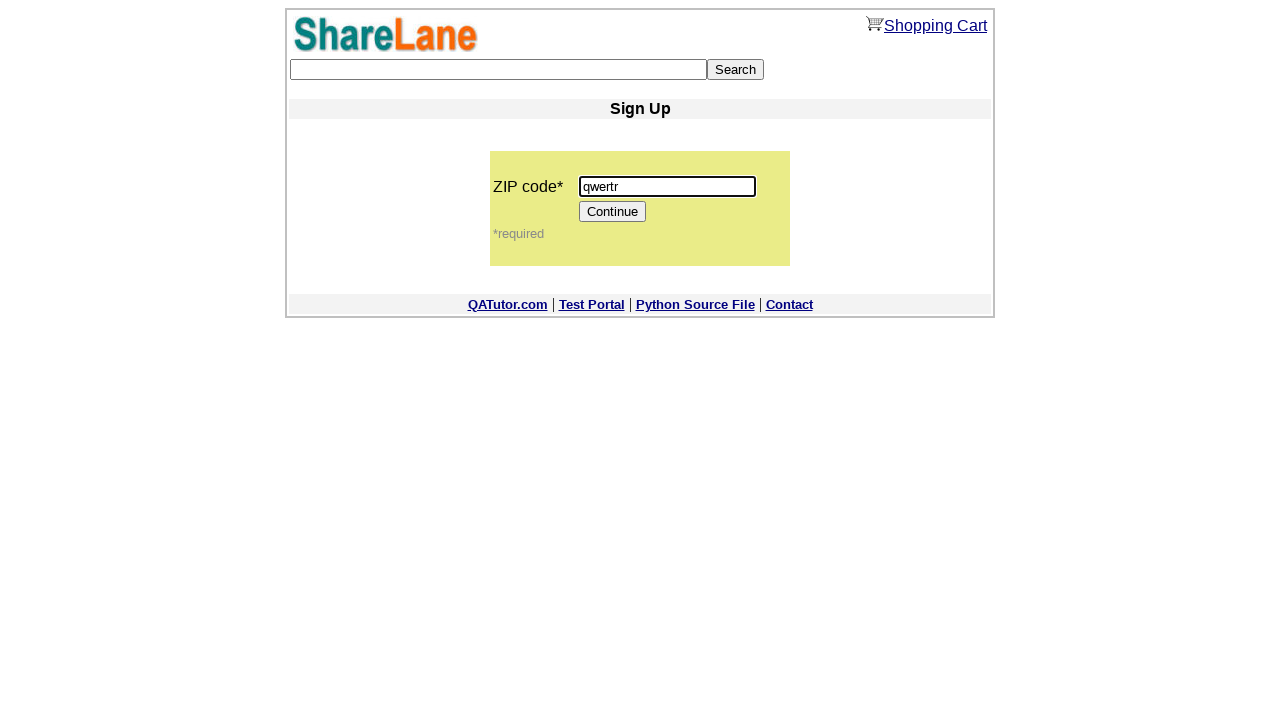

Clicked Continue button to submit form with invalid ZIP code at (613, 212) on input[value='Continue']
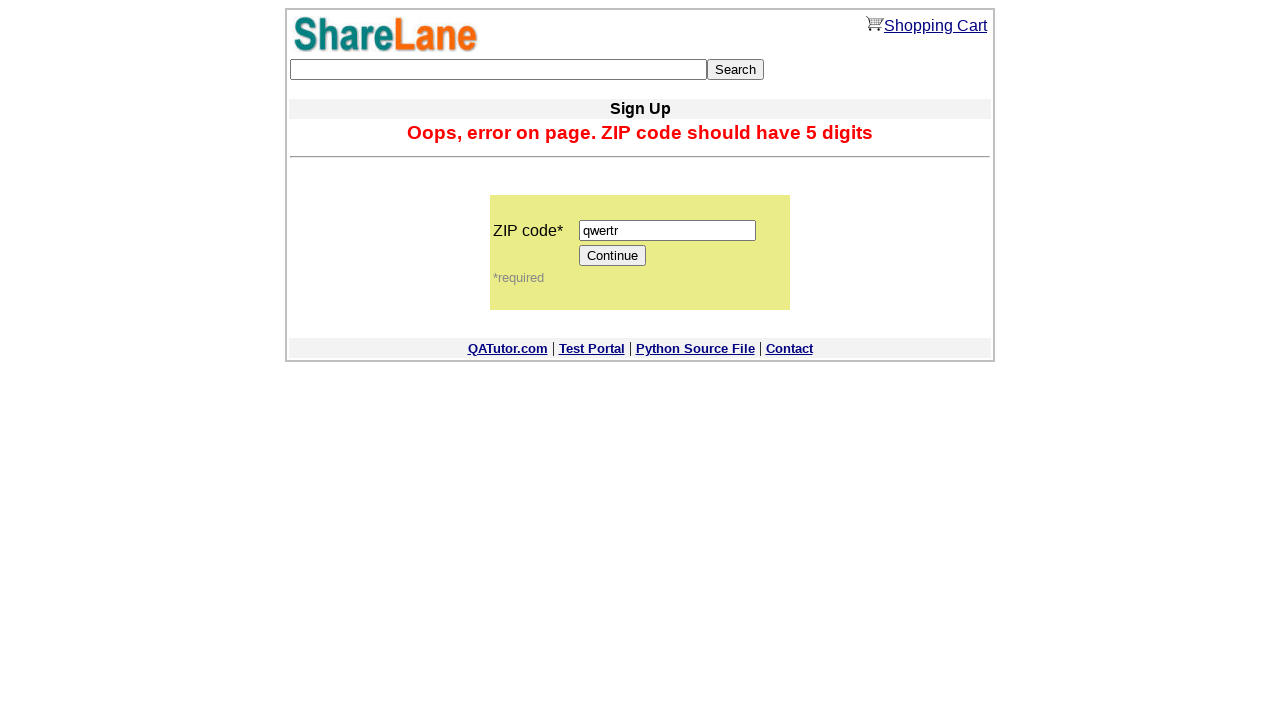

Error message for invalid ZIP code was displayed
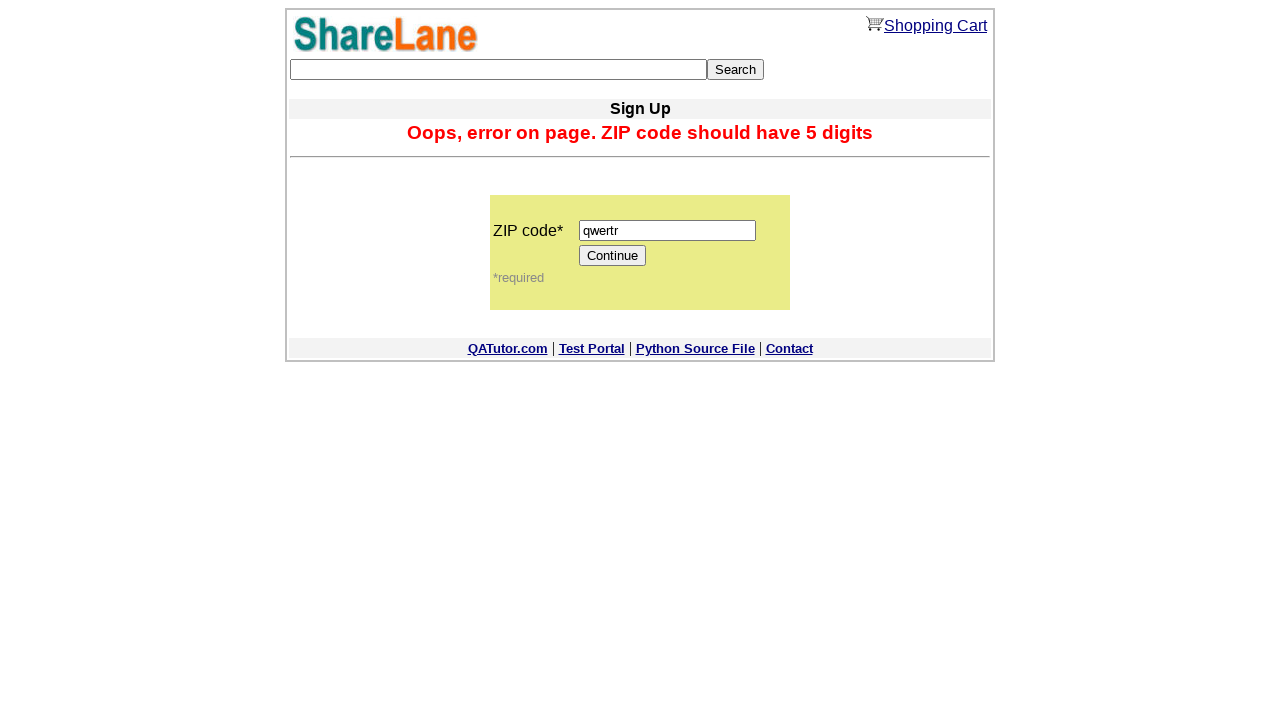

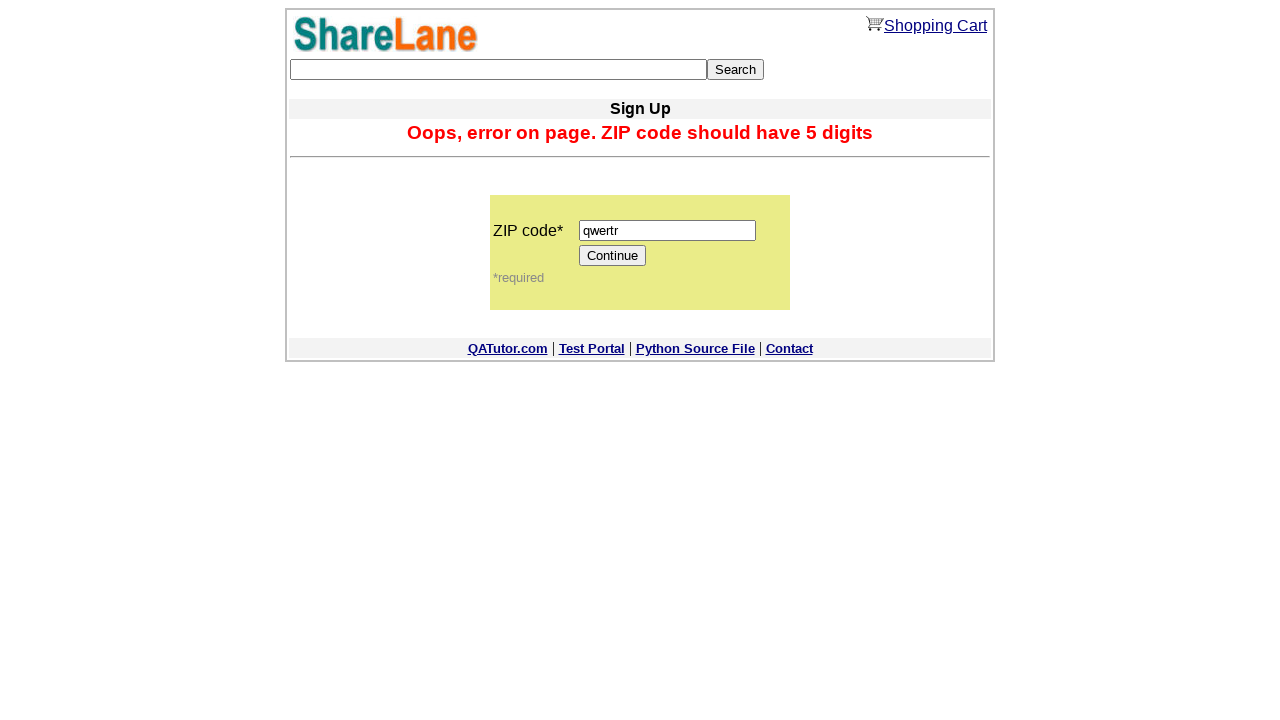